Tests dropdown functionality by selecting different options from a select element on the page.

Starting URL: https://cac-tat.s3.eu-central-1.amazonaws.com/index.html

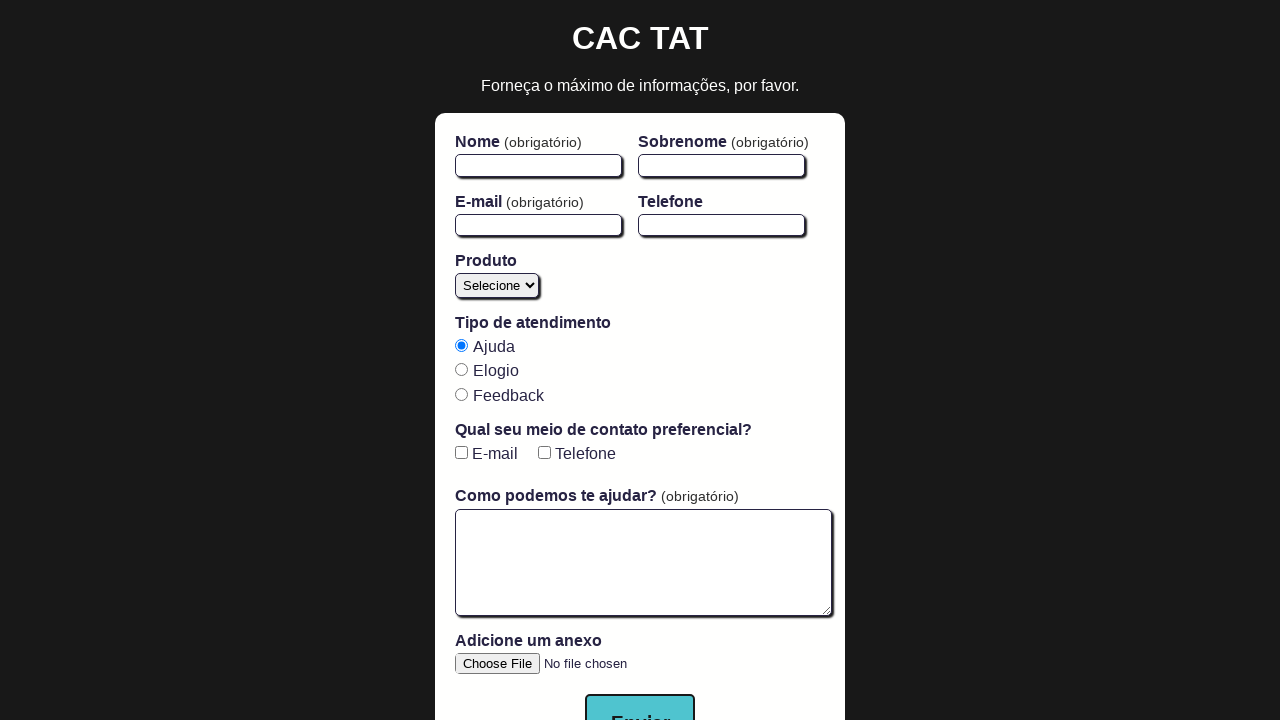

Waited for page body to load
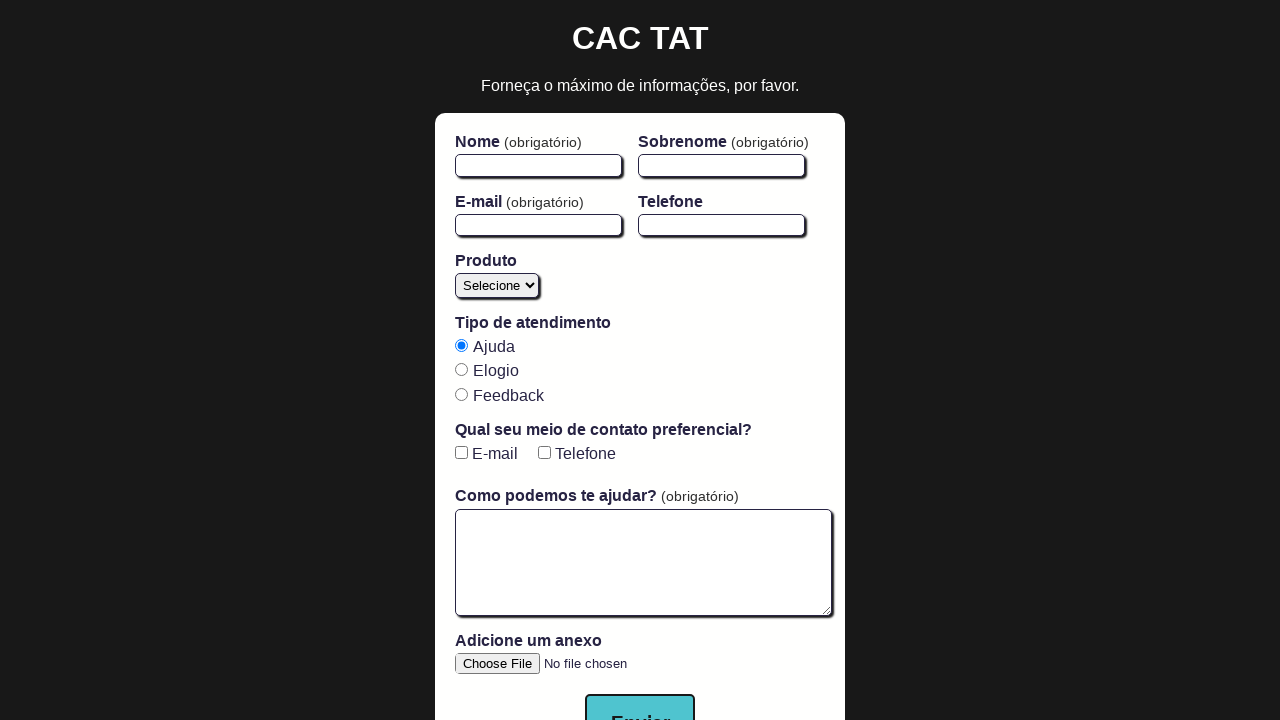

Located all select elements on the page
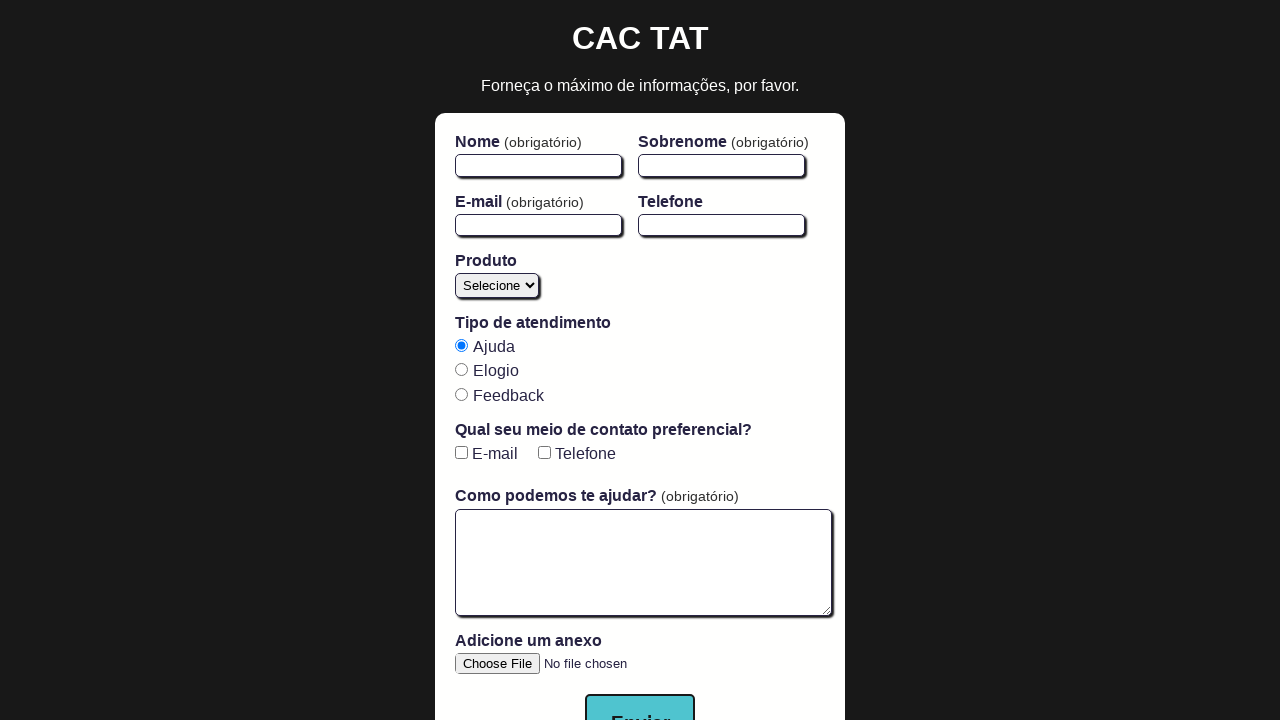

Verified that at least one dropdown exists
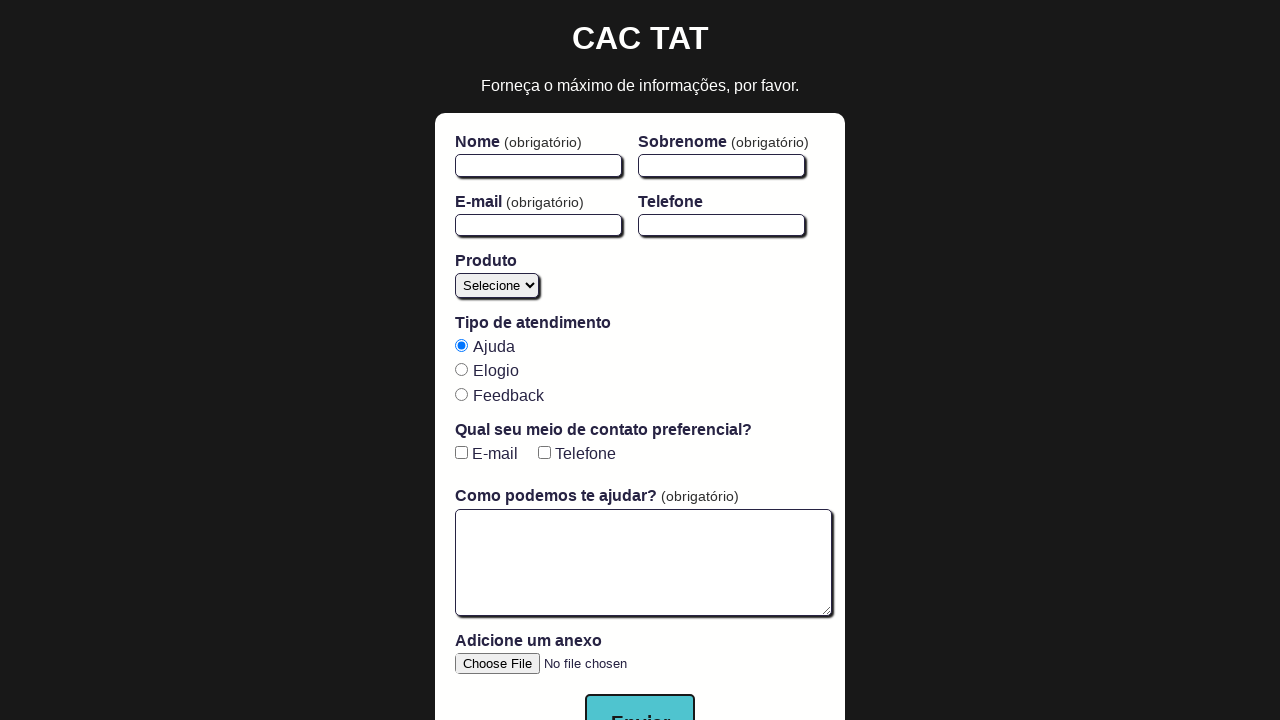

Selected the first dropdown element
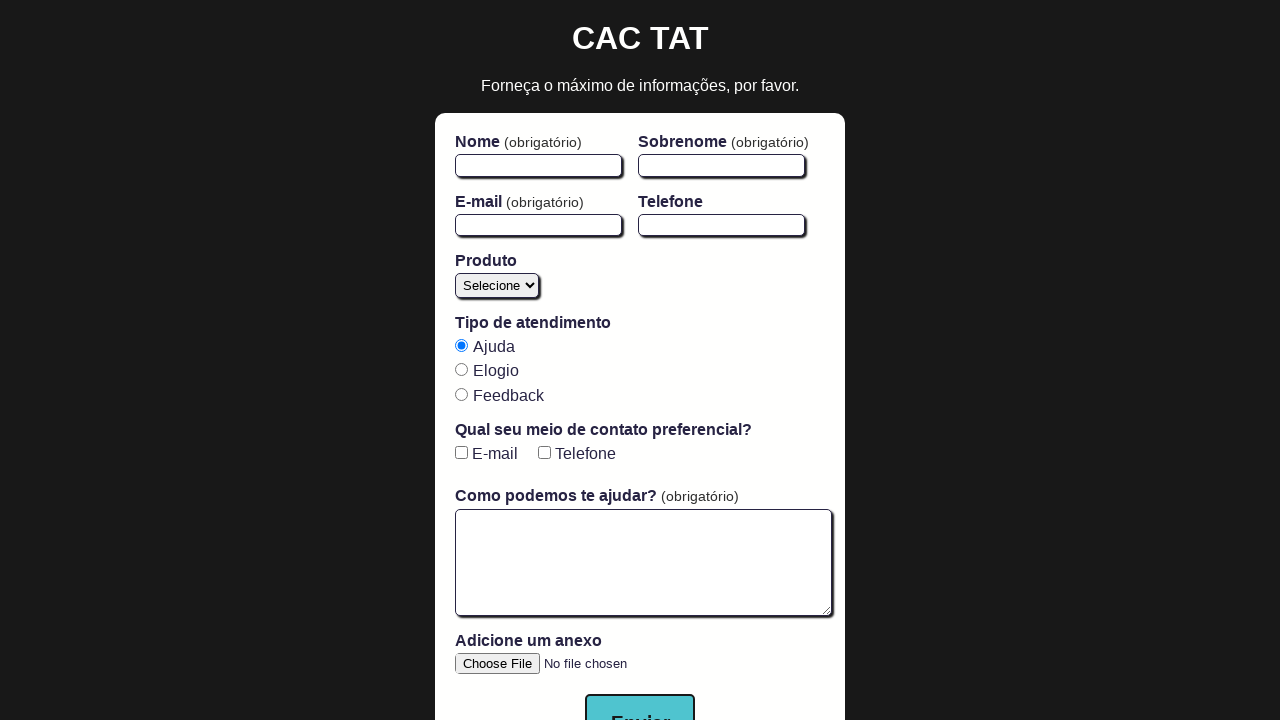

Located all options in the dropdown
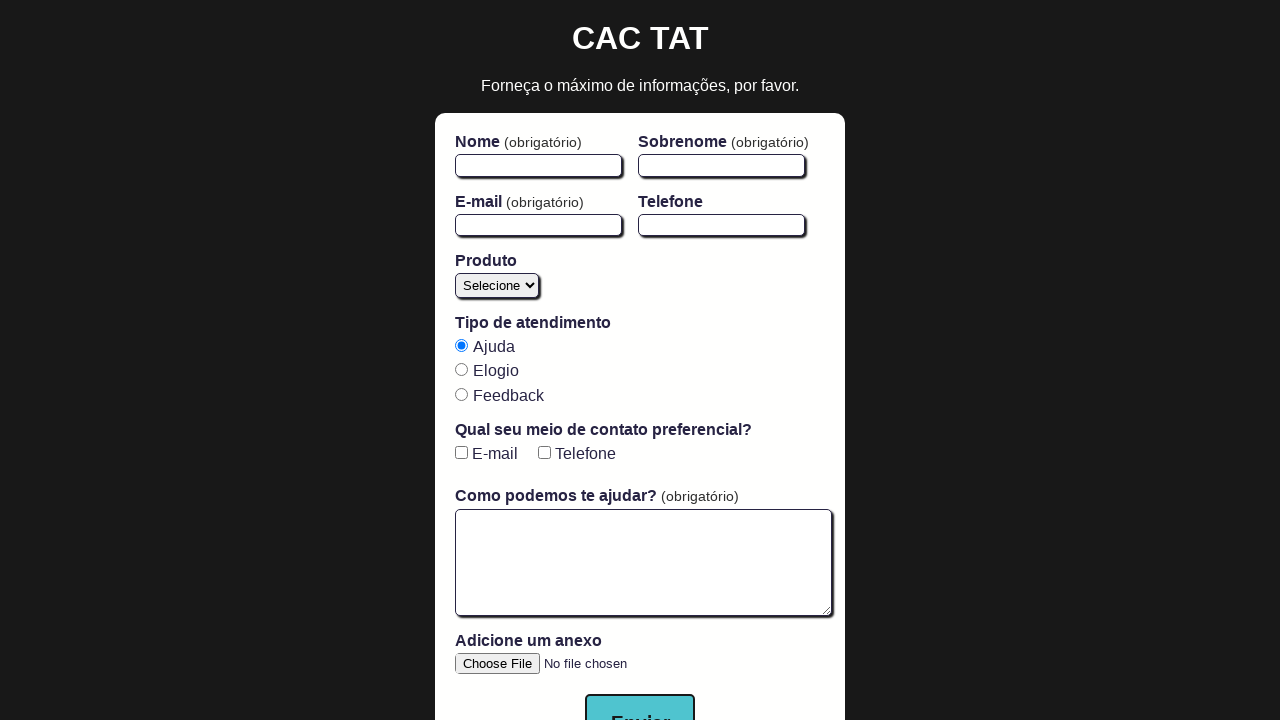

Counted 5 options in the dropdown
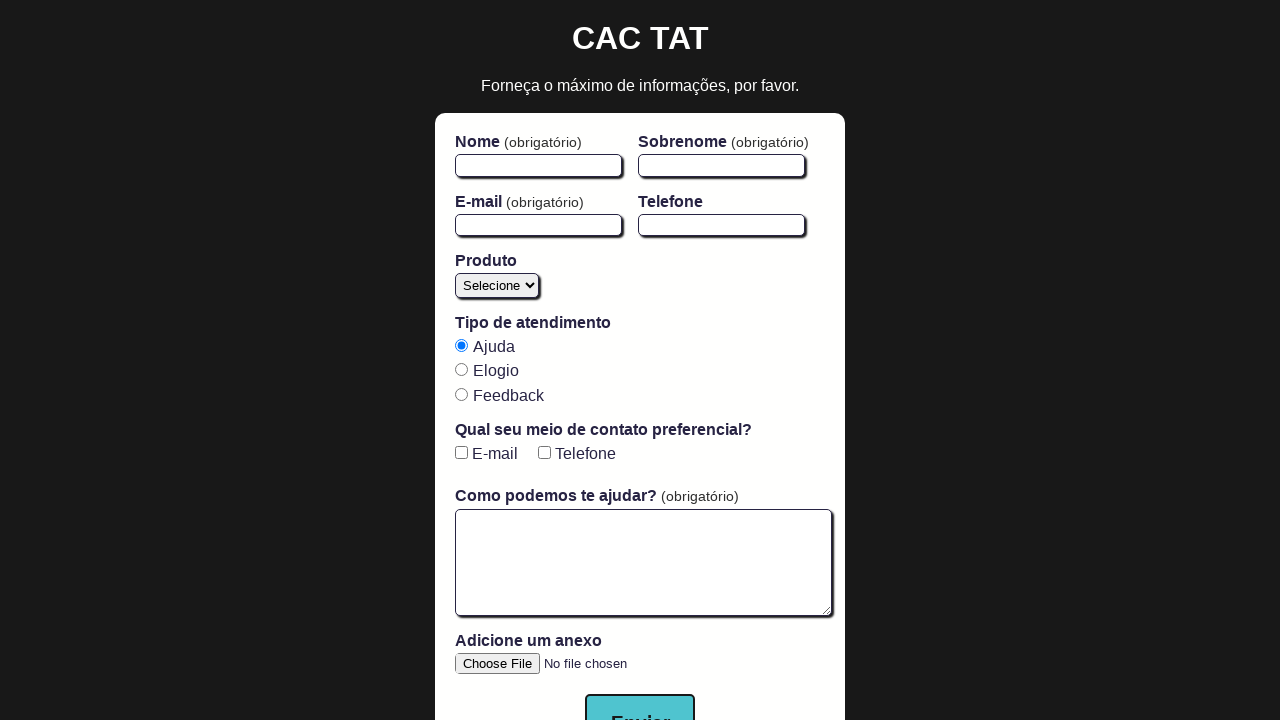

Verified that dropdown has multiple options
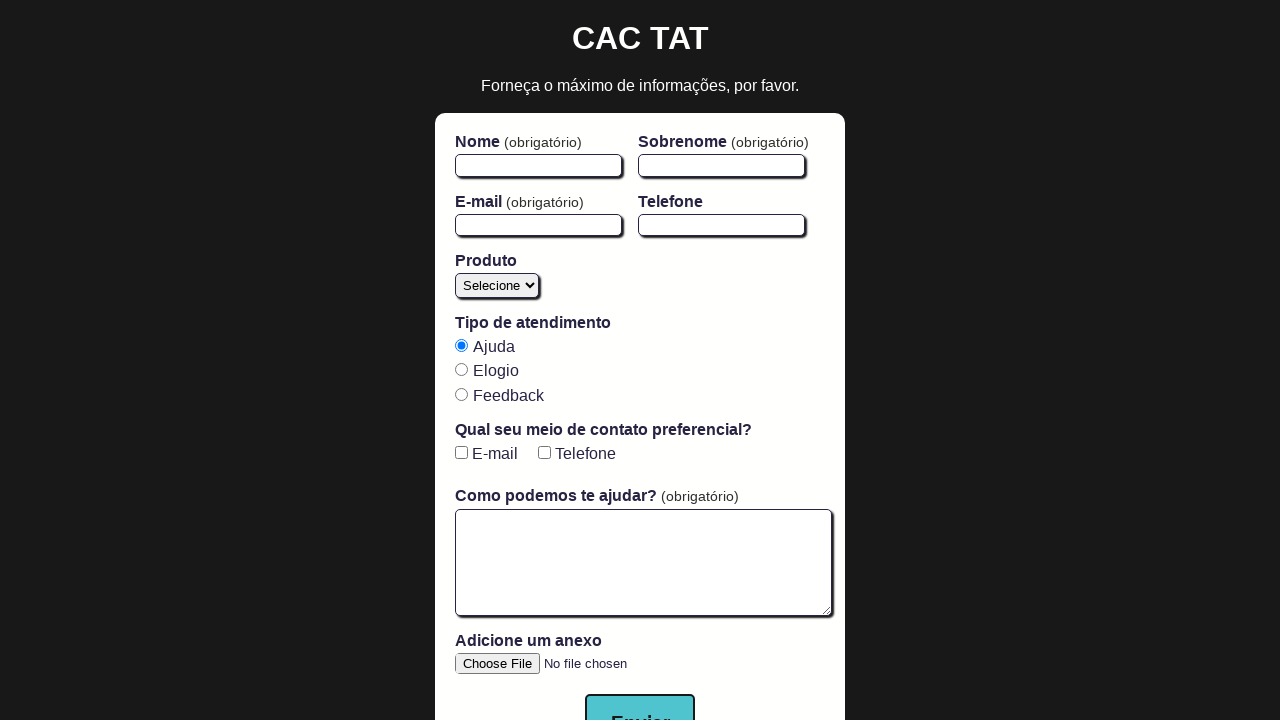

Selected option at index 0 from the dropdown on select >> nth=0
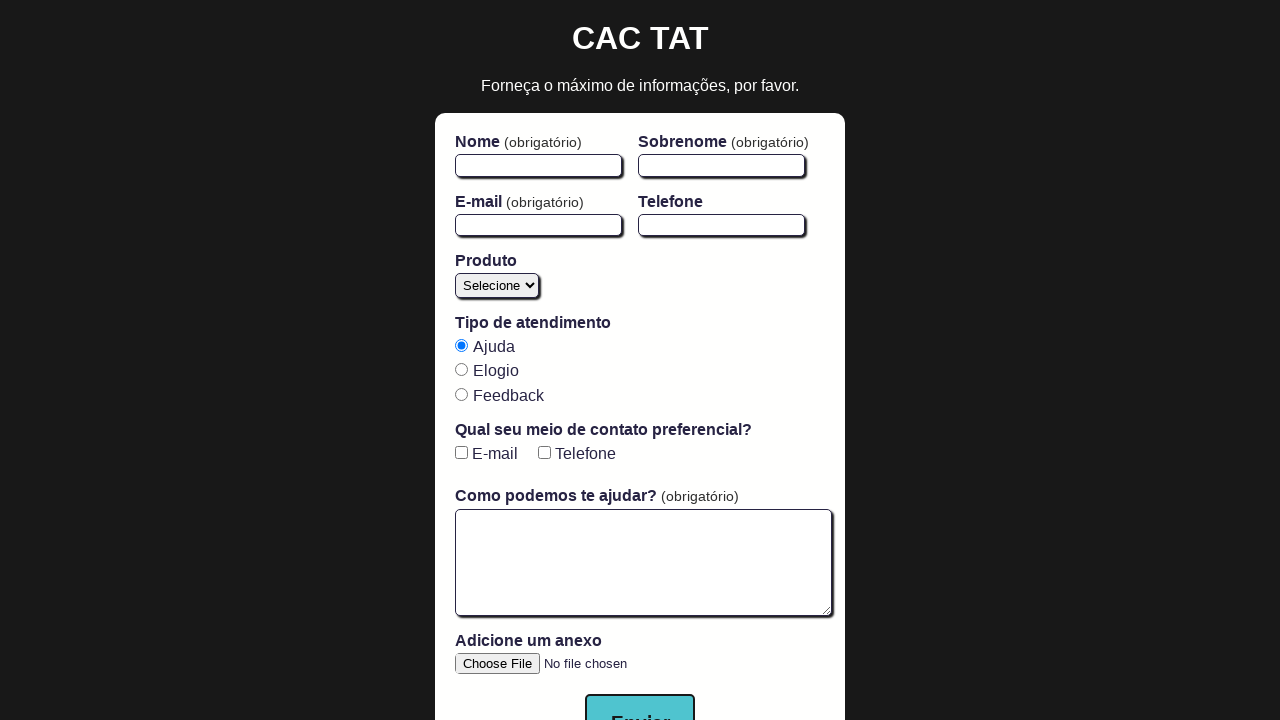

Waited 500ms for potential page updates after selecting option 0
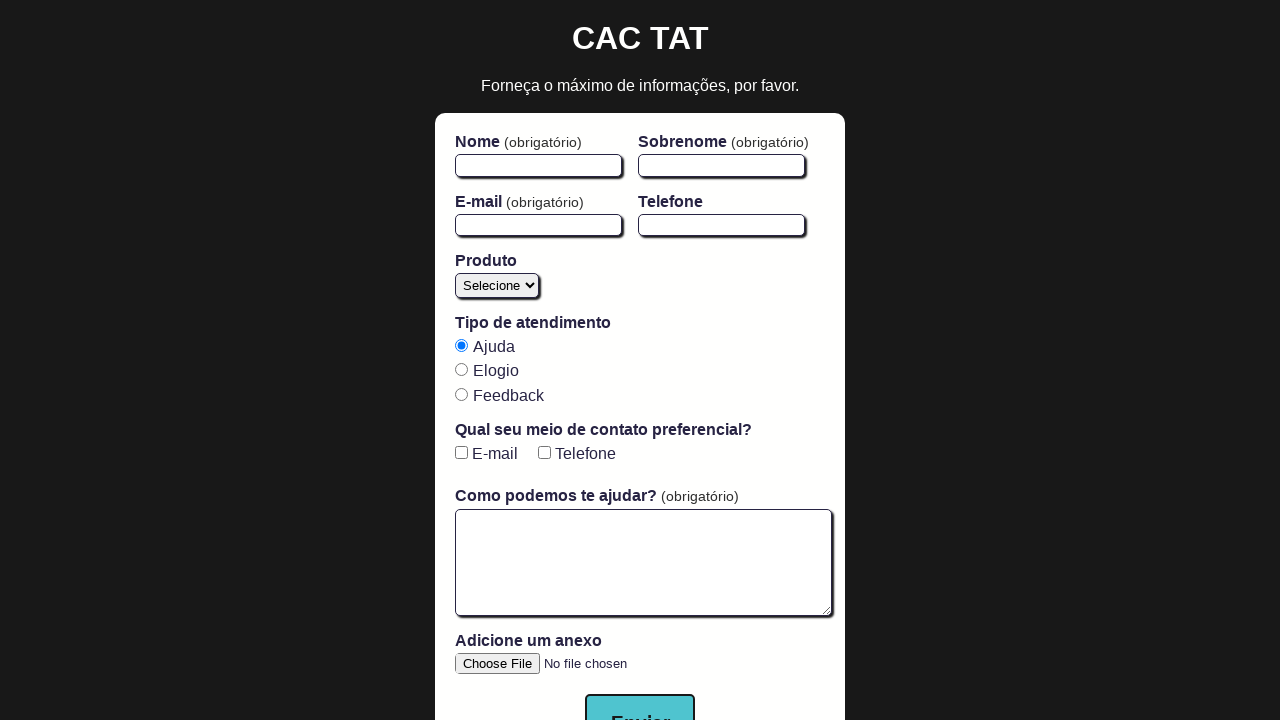

Selected option at index 1 from the dropdown on select >> nth=0
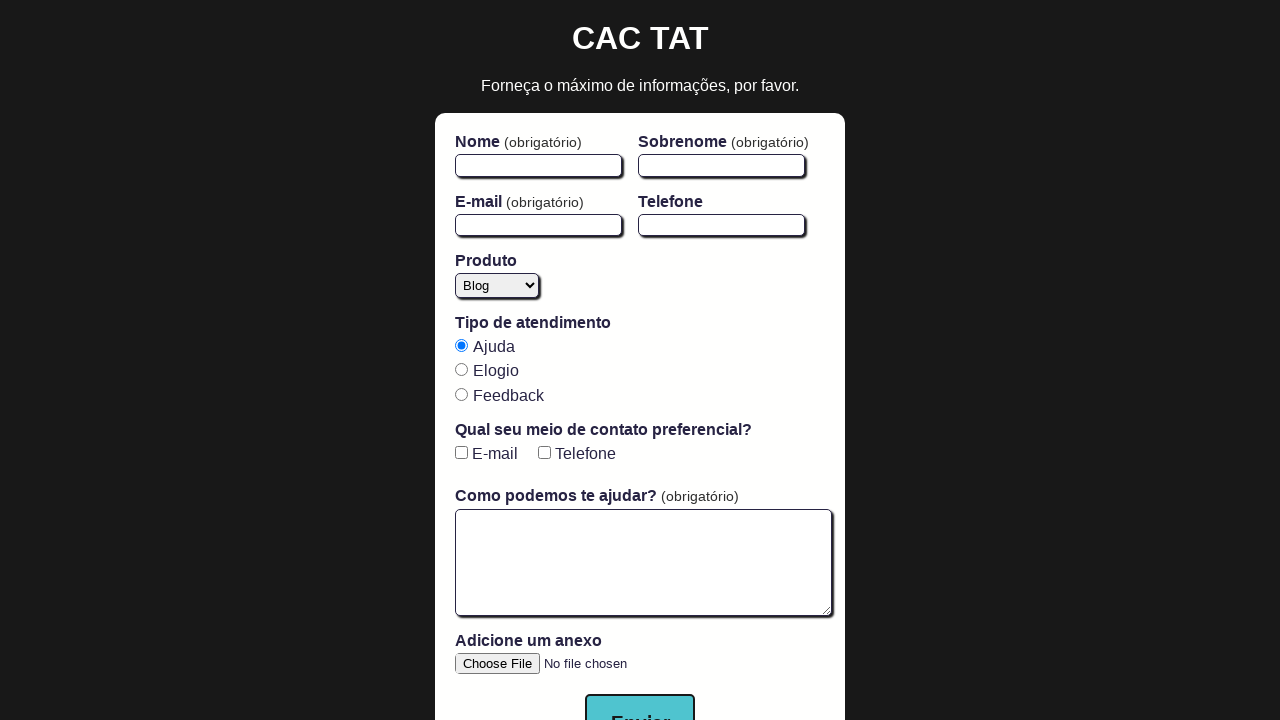

Waited 500ms for potential page updates after selecting option 1
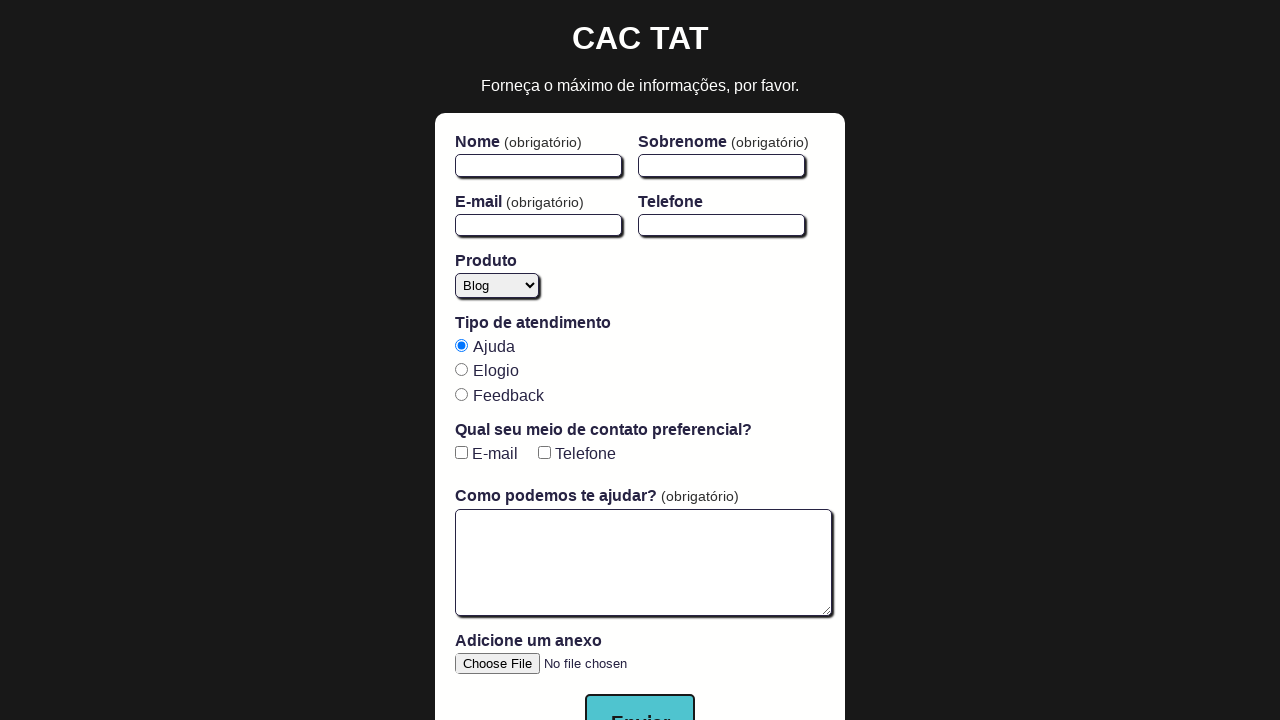

Selected option at index 2 from the dropdown on select >> nth=0
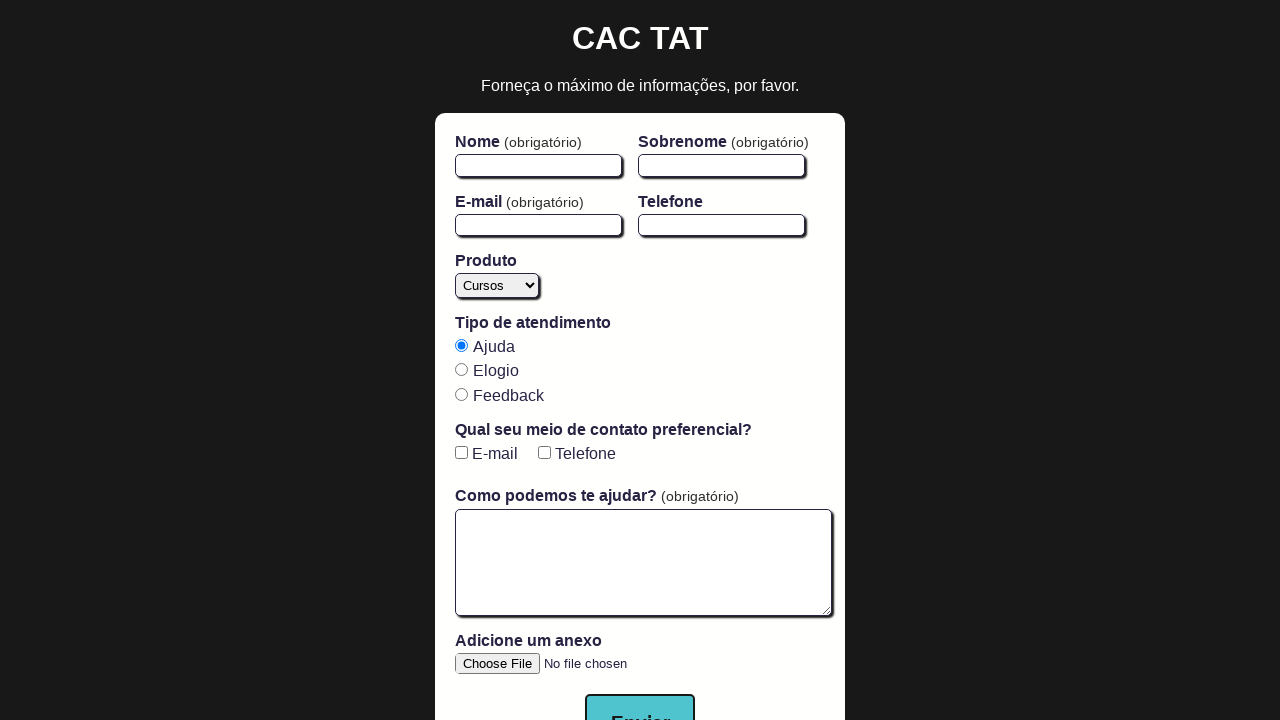

Waited 500ms for potential page updates after selecting option 2
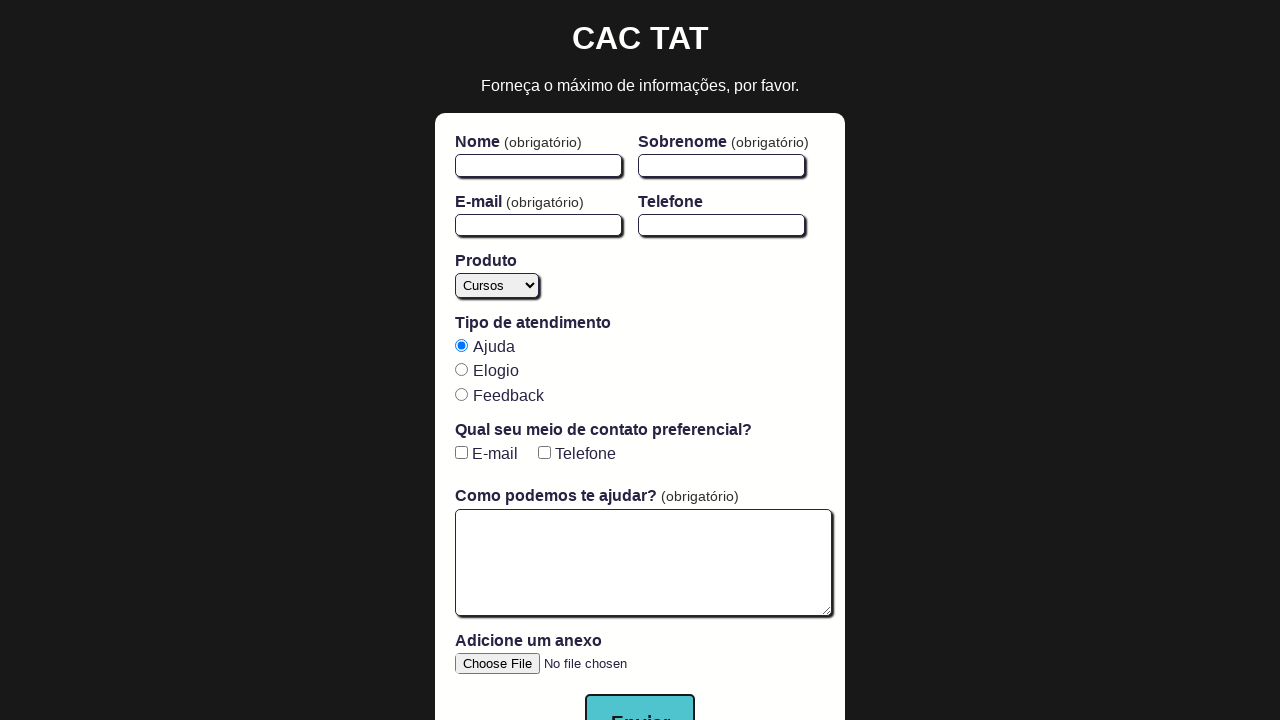

Selected option at index 3 from the dropdown on select >> nth=0
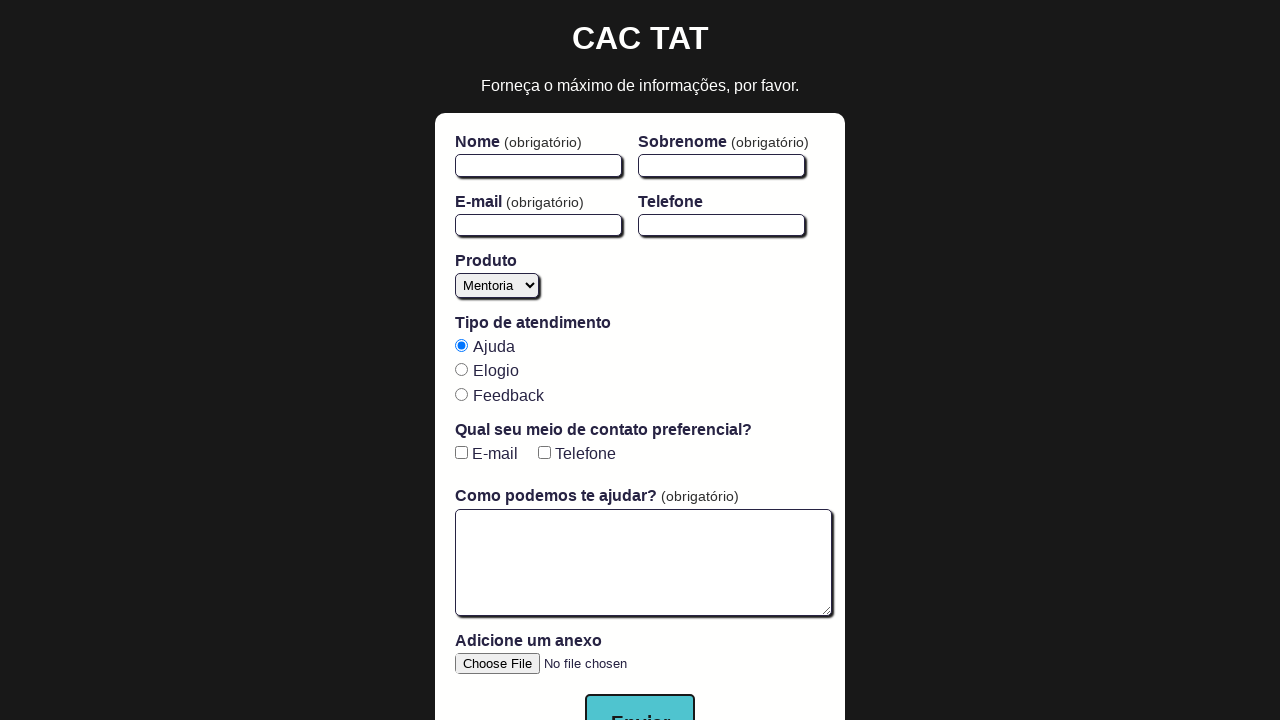

Waited 500ms for potential page updates after selecting option 3
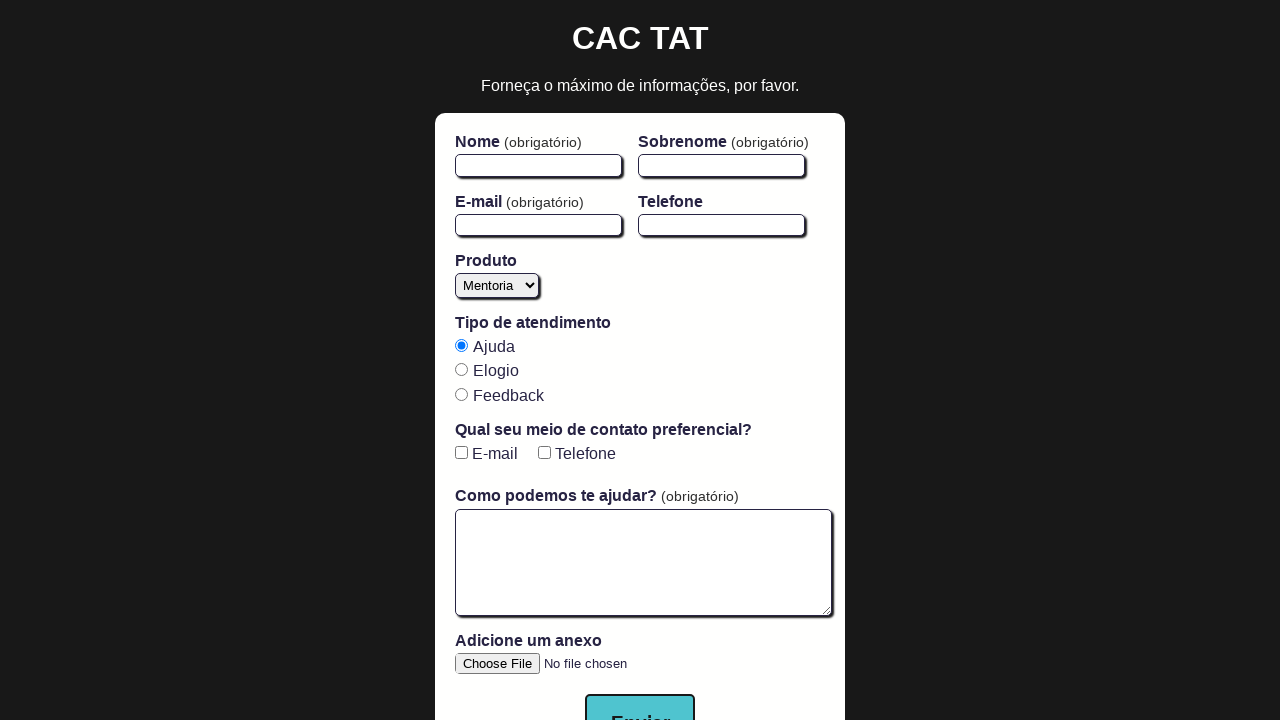

Selected option at index 4 from the dropdown on select >> nth=0
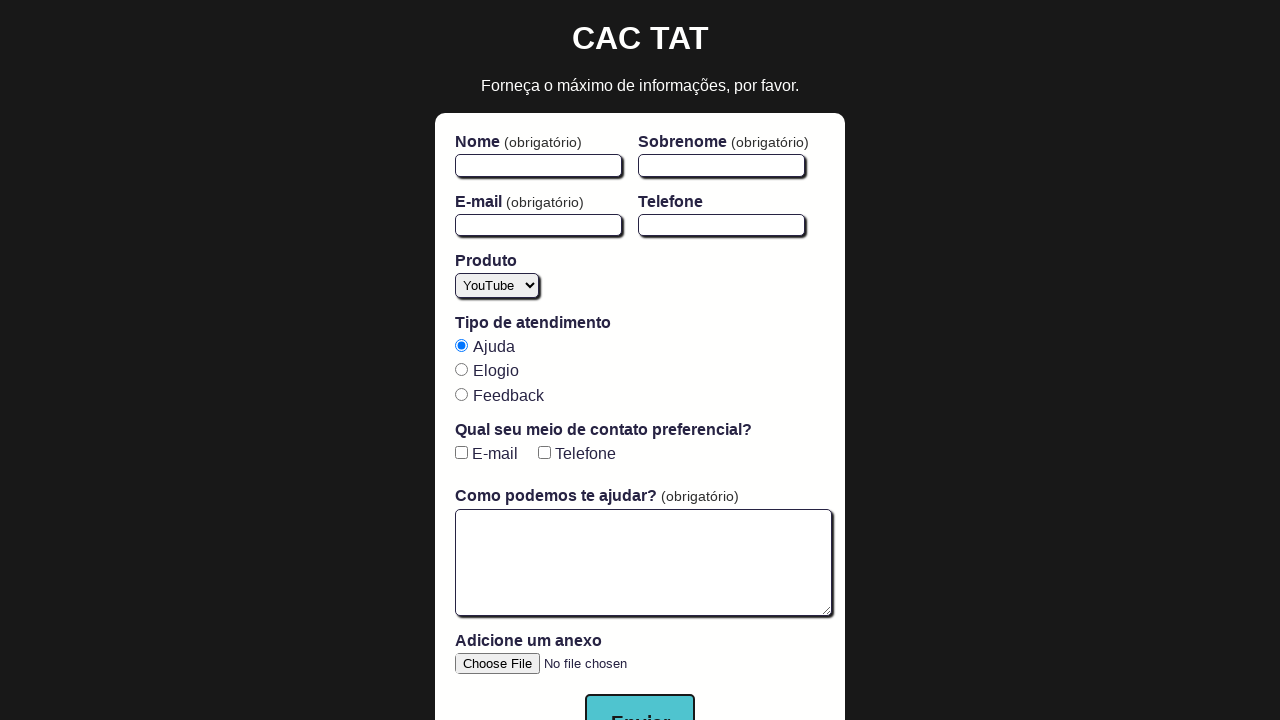

Waited 500ms for potential page updates after selecting option 4
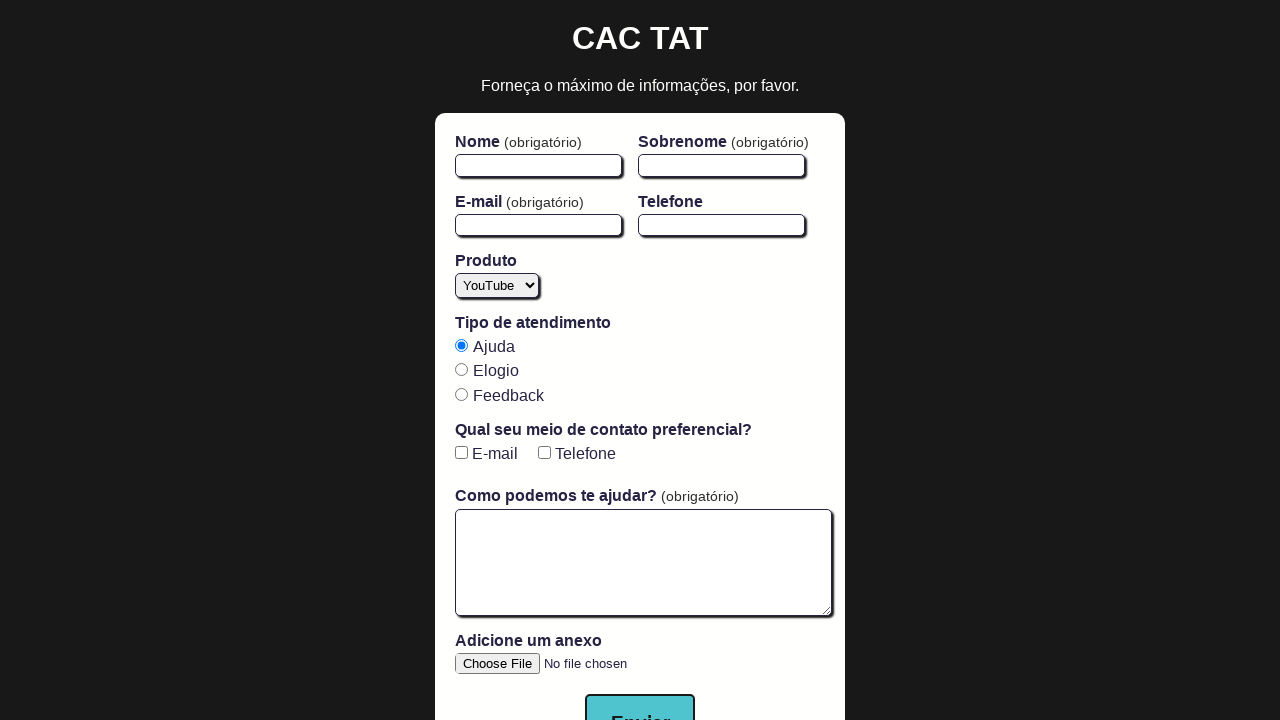

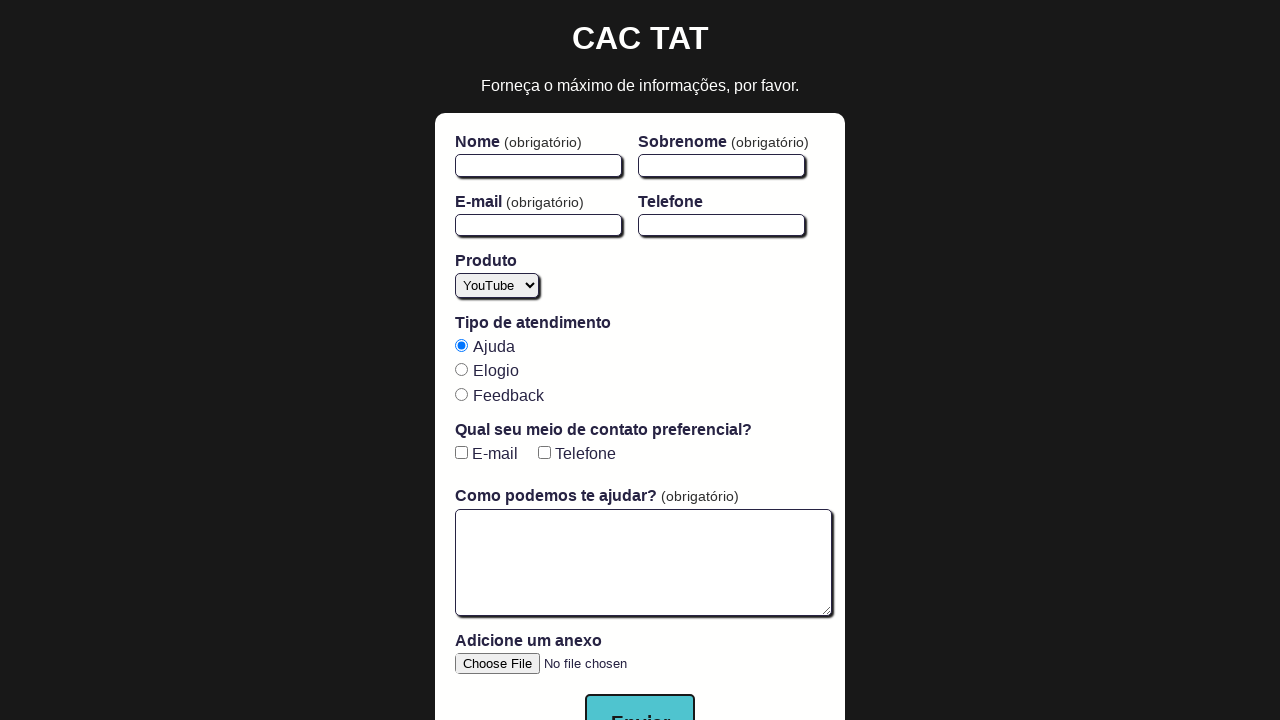